Tests jQuery UI dropdown selection by selecting multiple number options and verifying they are displayed correctly

Starting URL: https://jqueryui.com/resources/demos/selectmenu/default.html

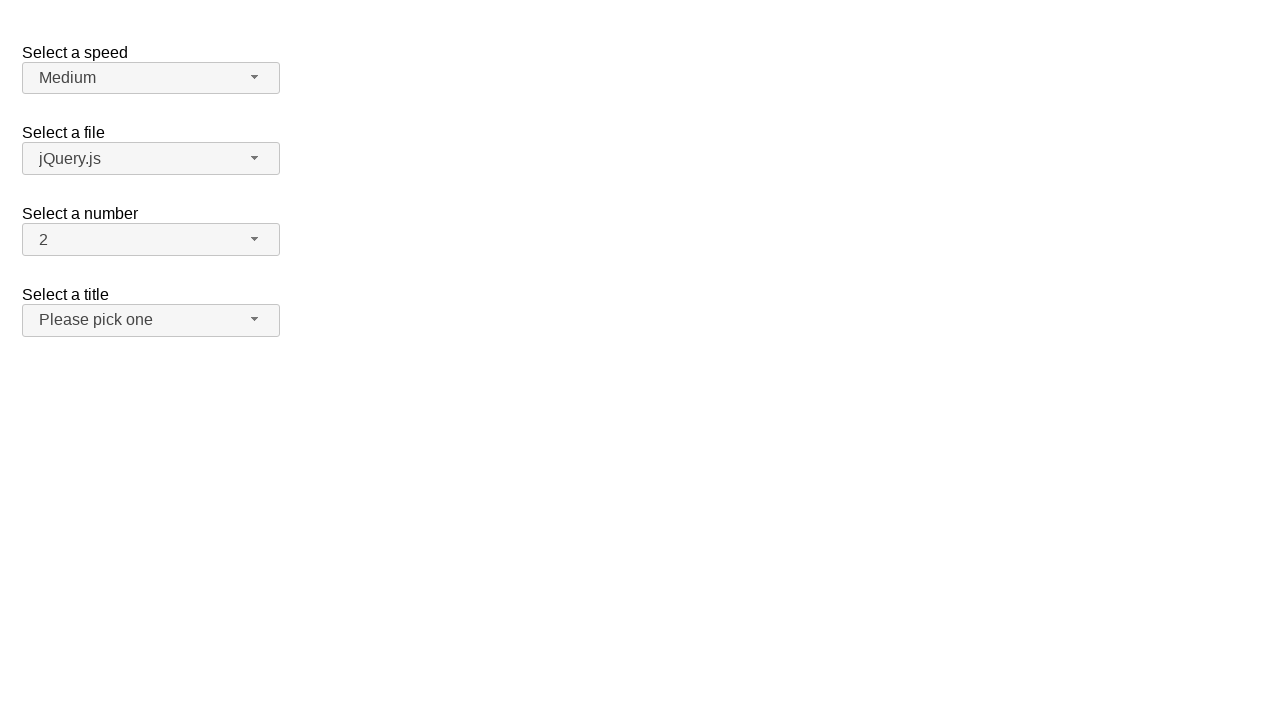

Clicked number dropdown button to open menu at (151, 240) on #number-button
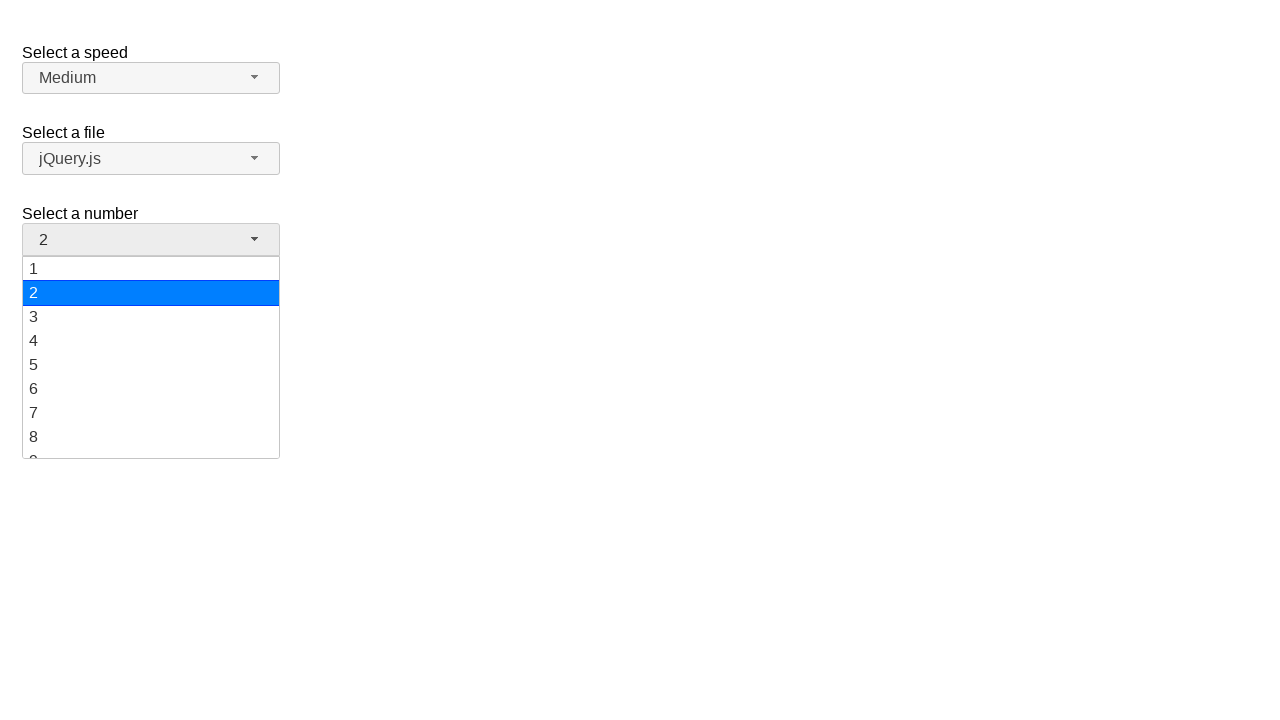

Selected number 2 from dropdown menu at (151, 293) on xpath=//ul[@id='number-menu']//div[text()='2']
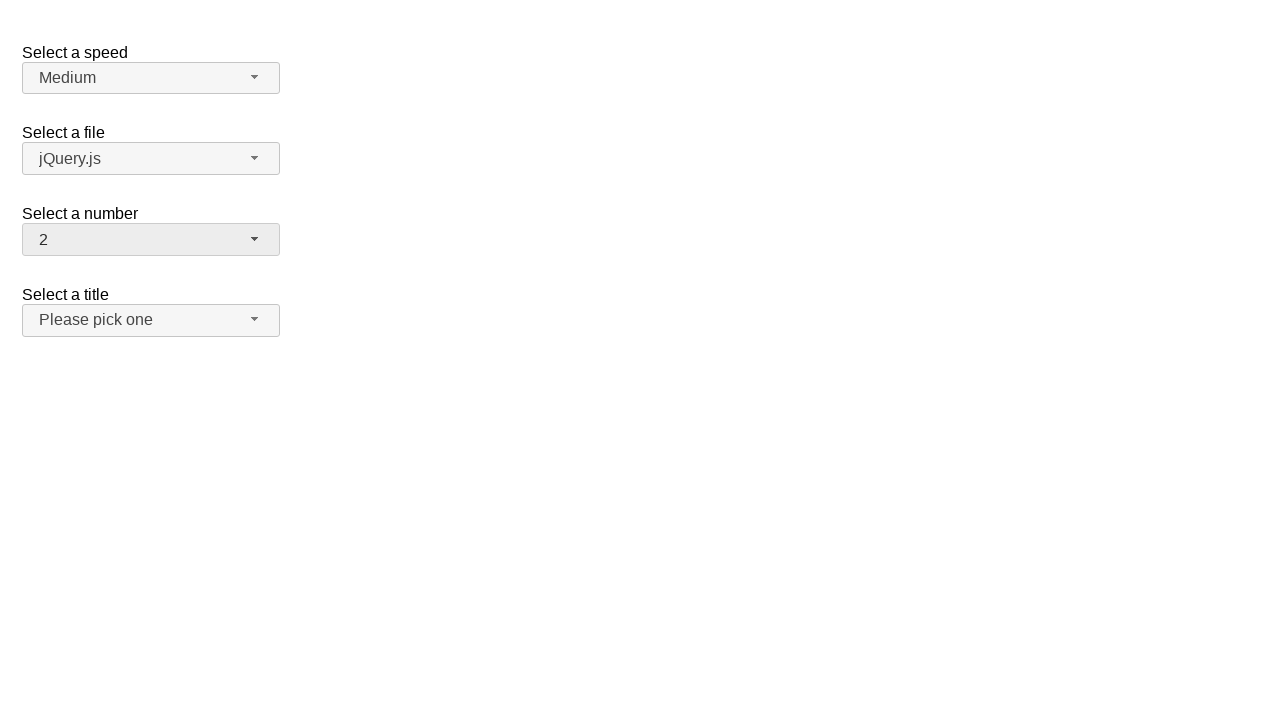

Clicked number dropdown button to open menu at (151, 240) on #number-button
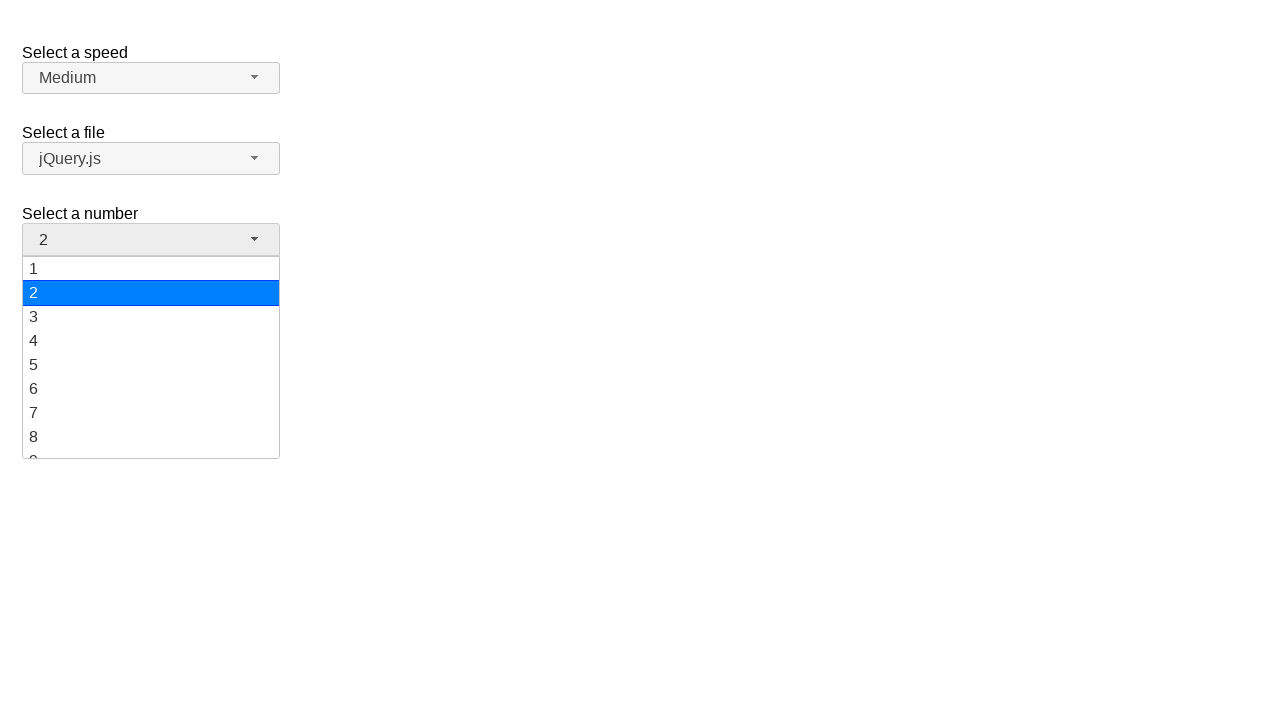

Selected number 18 from dropdown menu at (151, 421) on xpath=//ul[@id='number-menu']//div[text()='18']
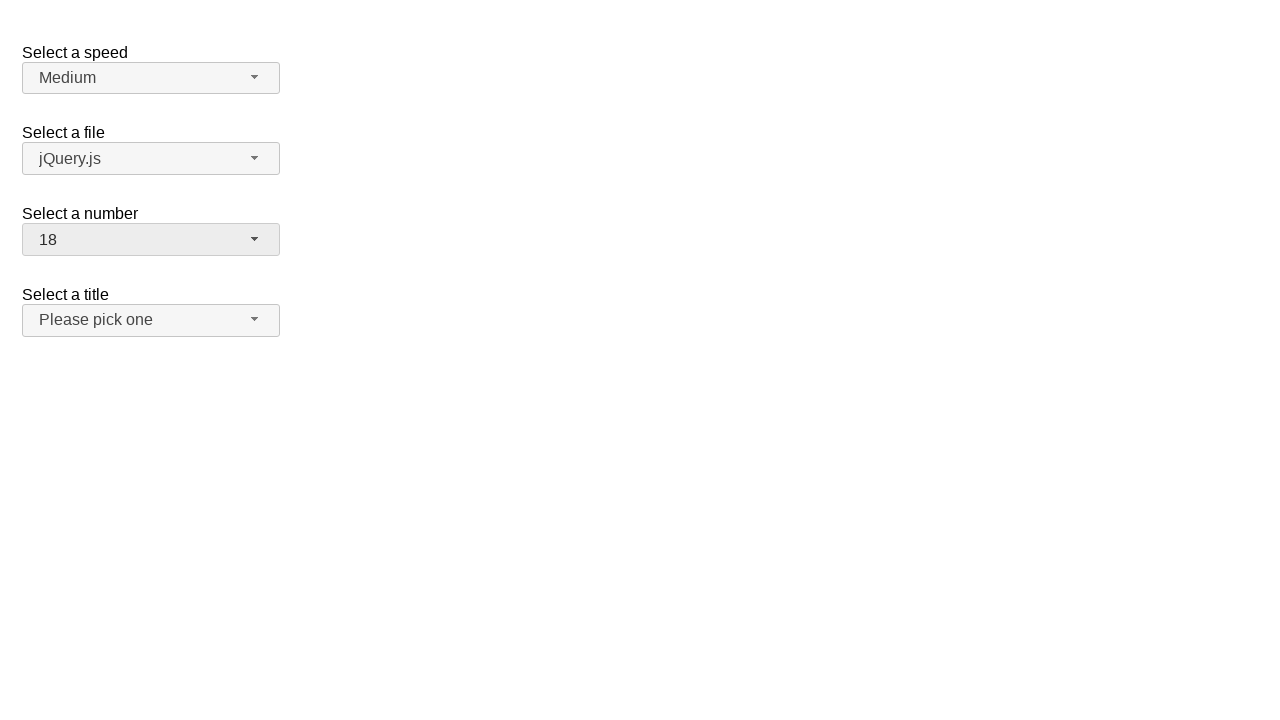

Clicked number dropdown button to open menu at (151, 240) on #number-button
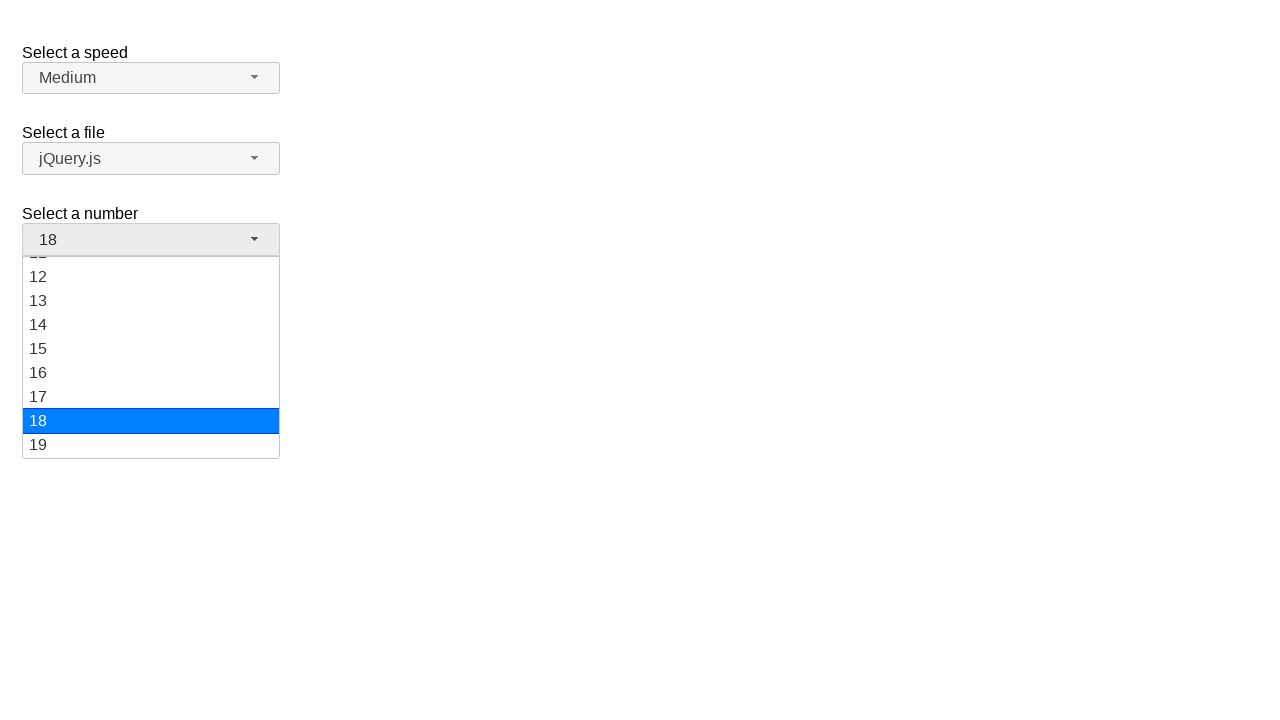

Selected number 7 from dropdown menu at (151, 357) on xpath=//ul[@id='number-menu']//div[text()='7']
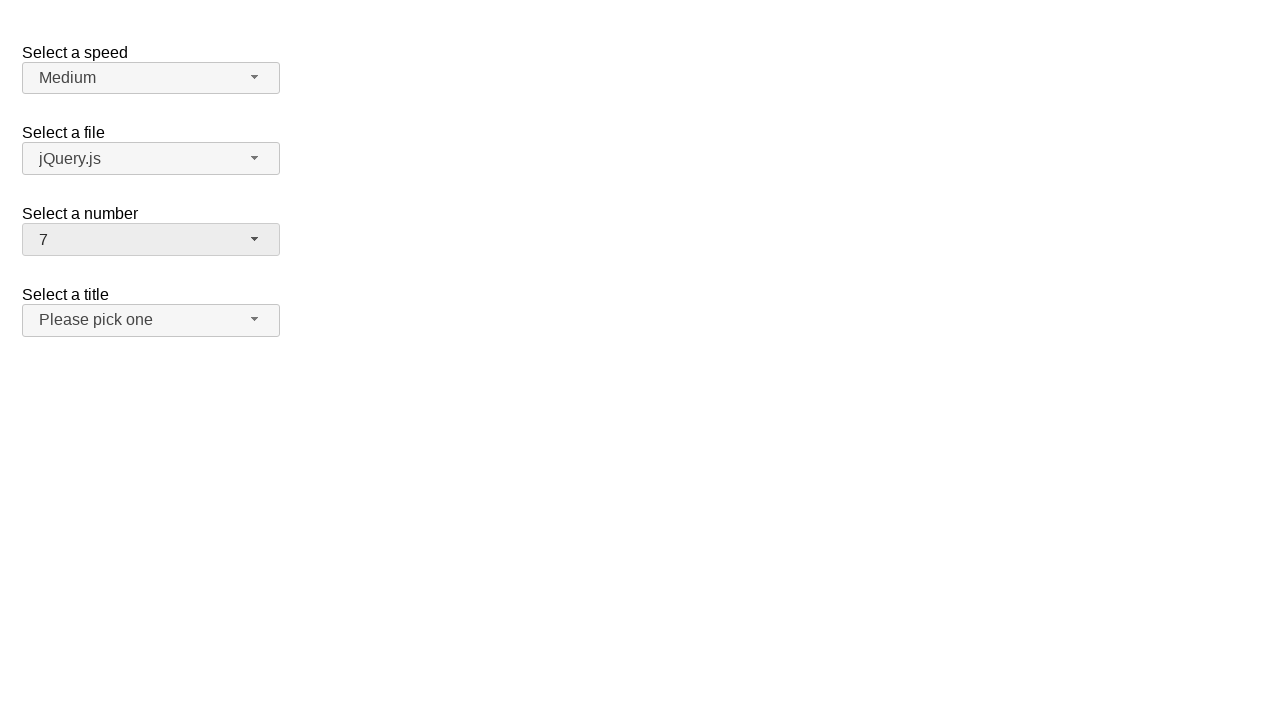

Clicked number dropdown button to open menu at (151, 240) on #number-button
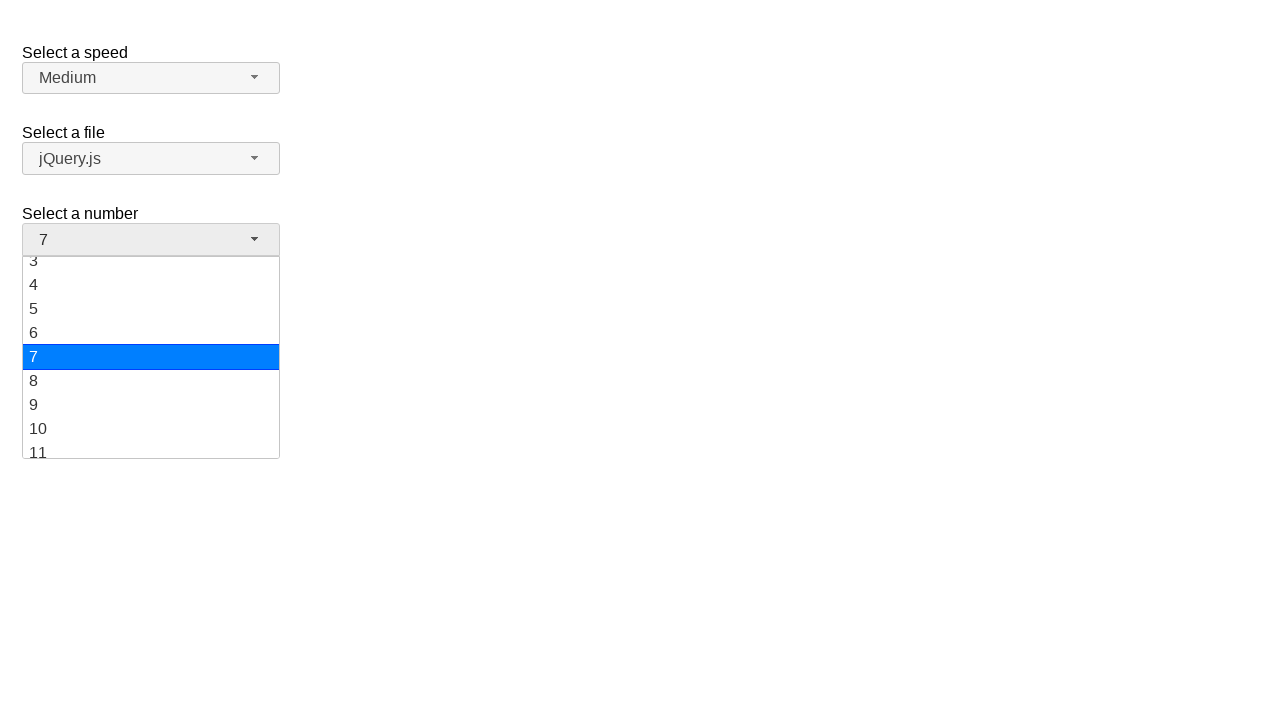

Selected number 10 from dropdown menu at (151, 429) on xpath=//ul[@id='number-menu']//div[text()='10']
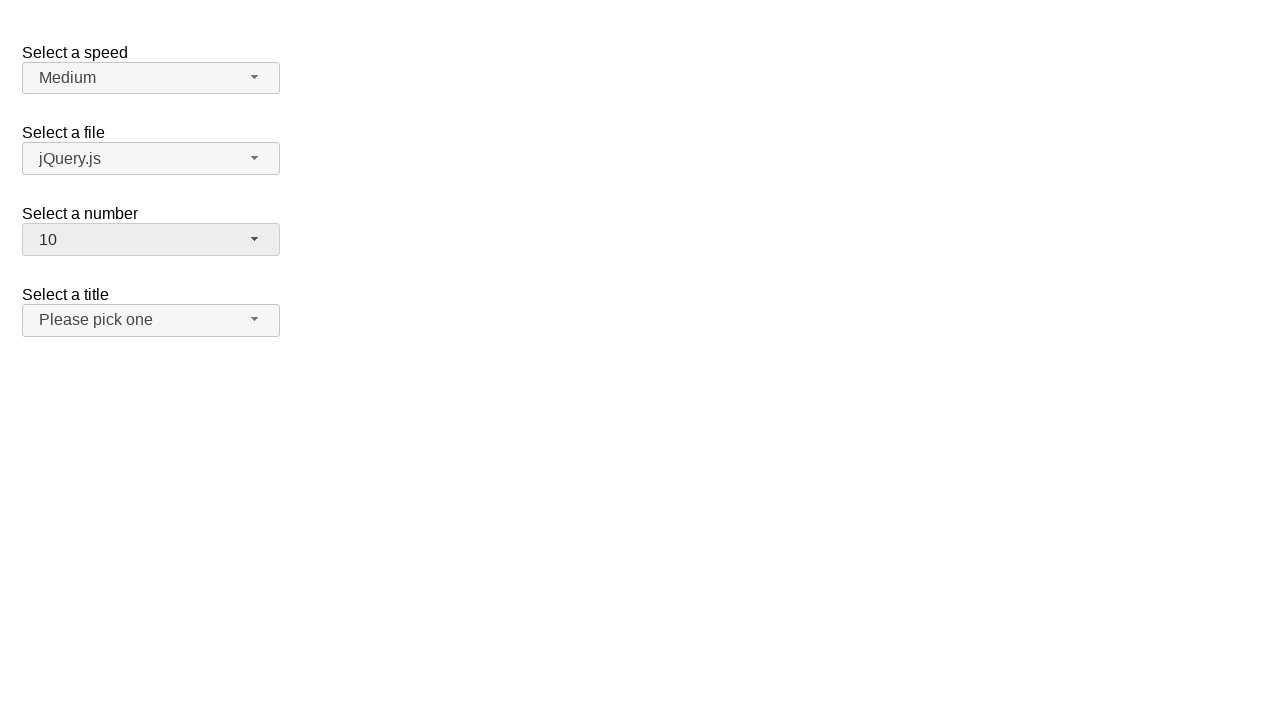

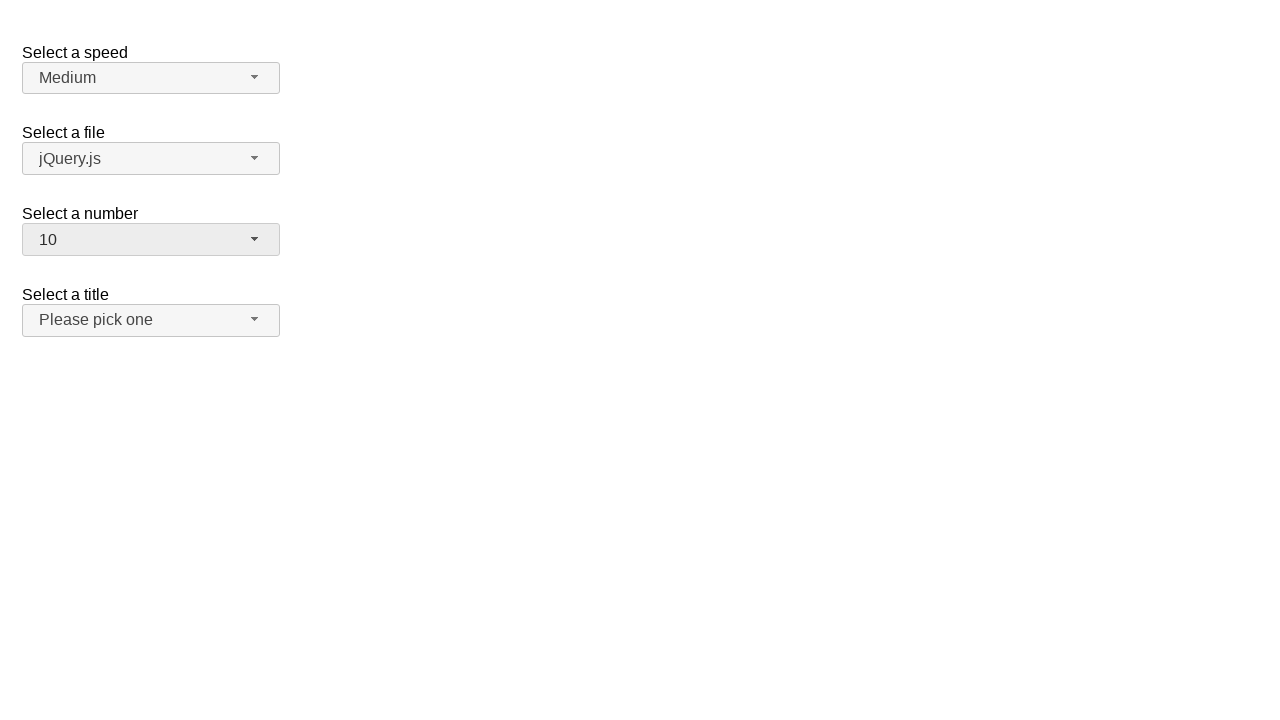